Tests handling a JavaScript alert by clicking a link that triggers an alert, then accepting it

Starting URL: https://www.selenium.dev/documentation/en/webdriver/js_alerts_prompts_and_confirmations/

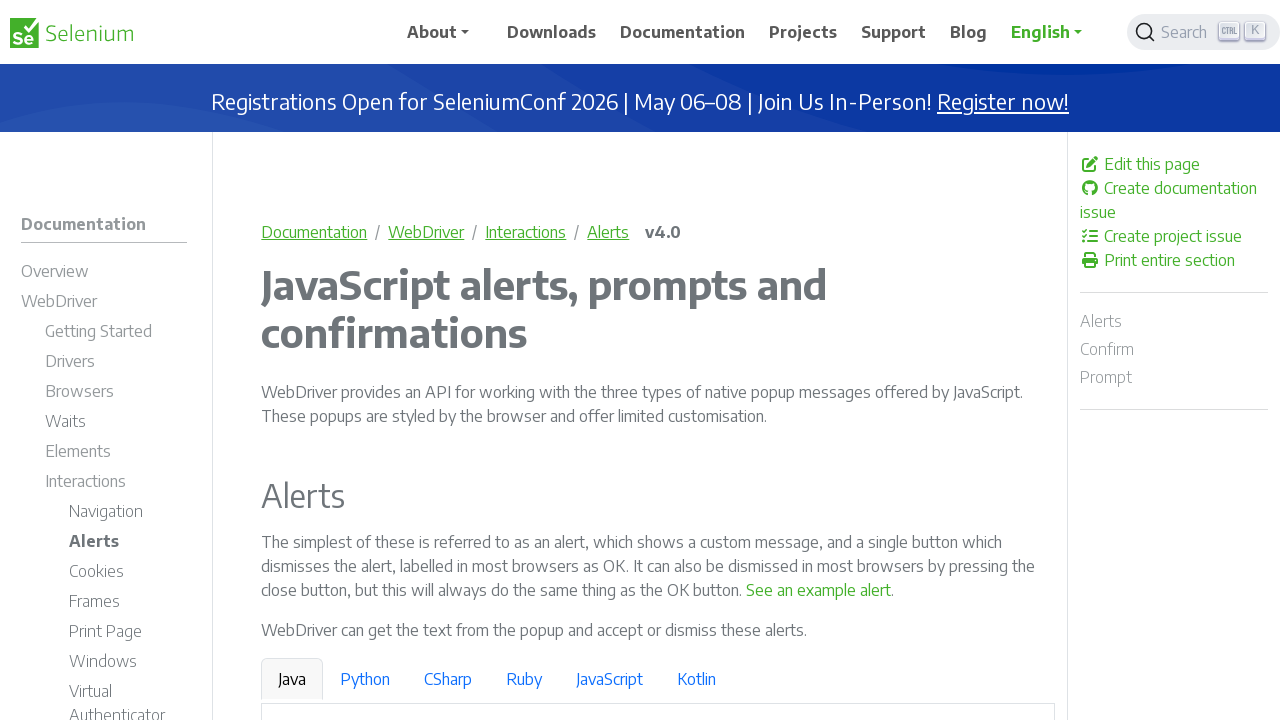

Clicked link to trigger JavaScript alert at (819, 590) on a:has-text('See an example alert')
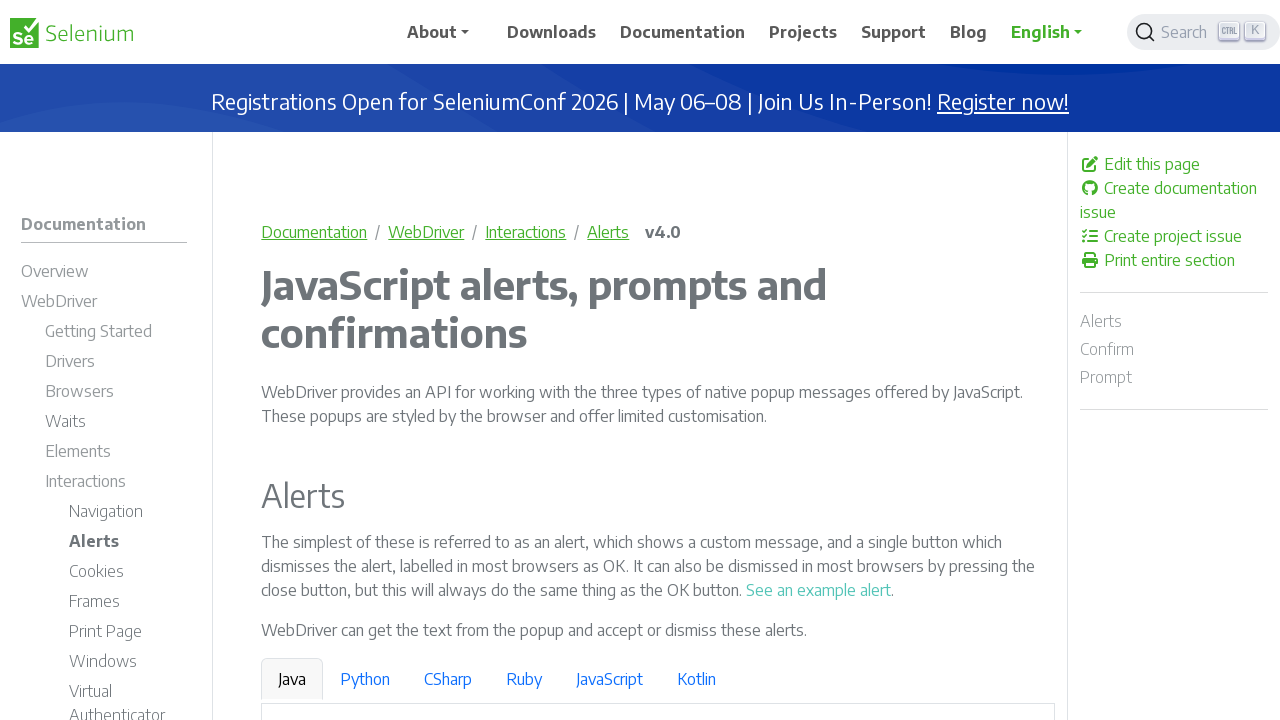

Set up dialog handler to accept alerts
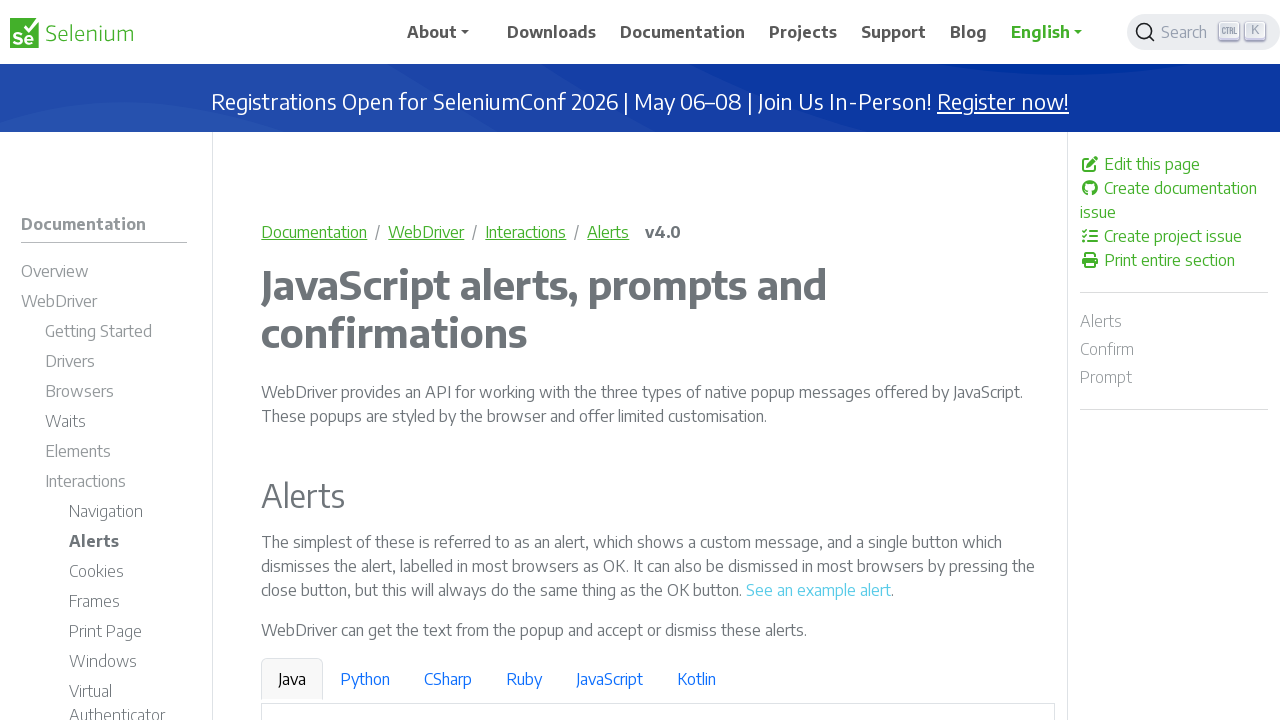

Waited 500ms for page updates after alert acceptance
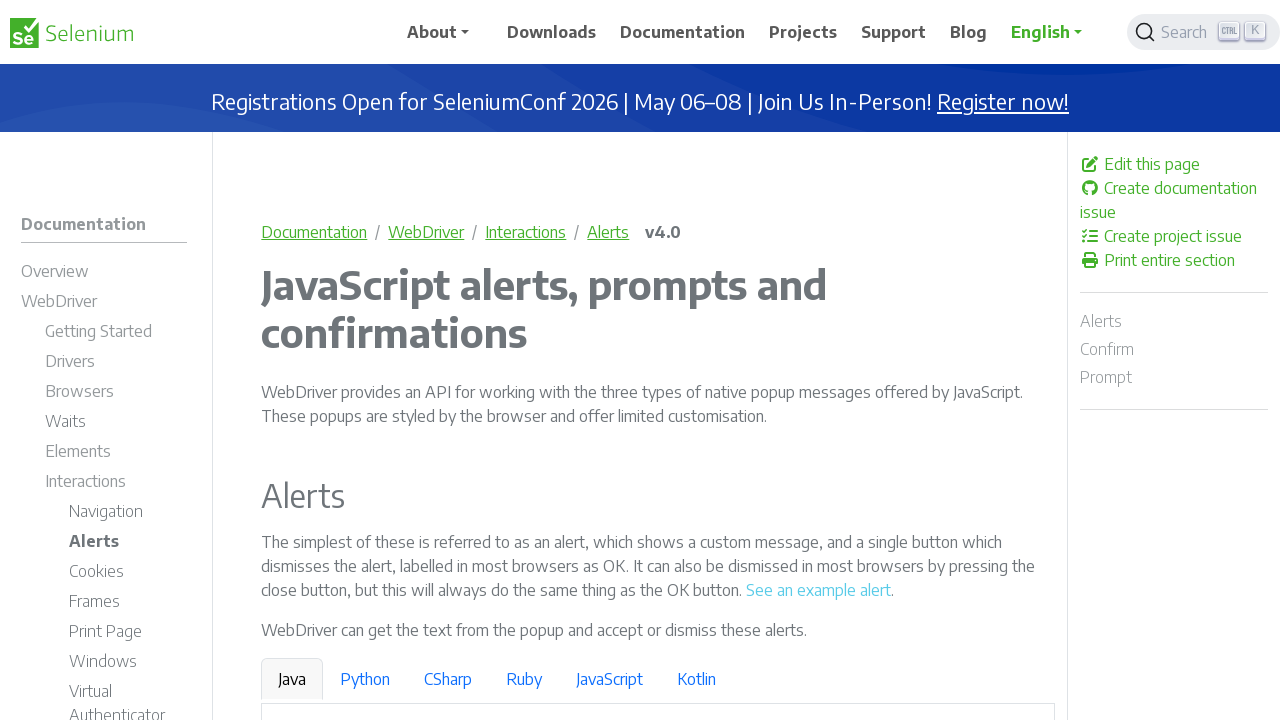

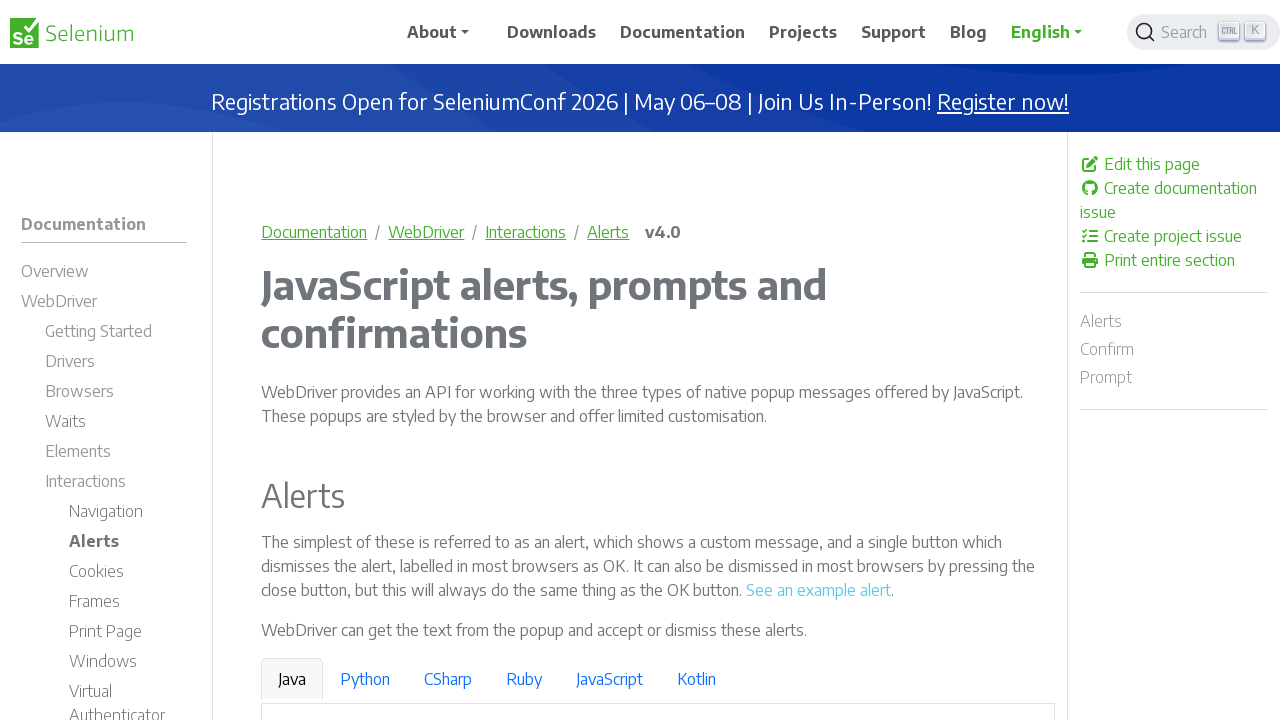